Navigates to a YouTube playlist page (Code with Harry Python tutorial playlist) and waits for it to load

Starting URL: https://www.youtube.com/playlist?list=PLu0W_9lII9agICnT8t4iYVSZ3eykIAOME

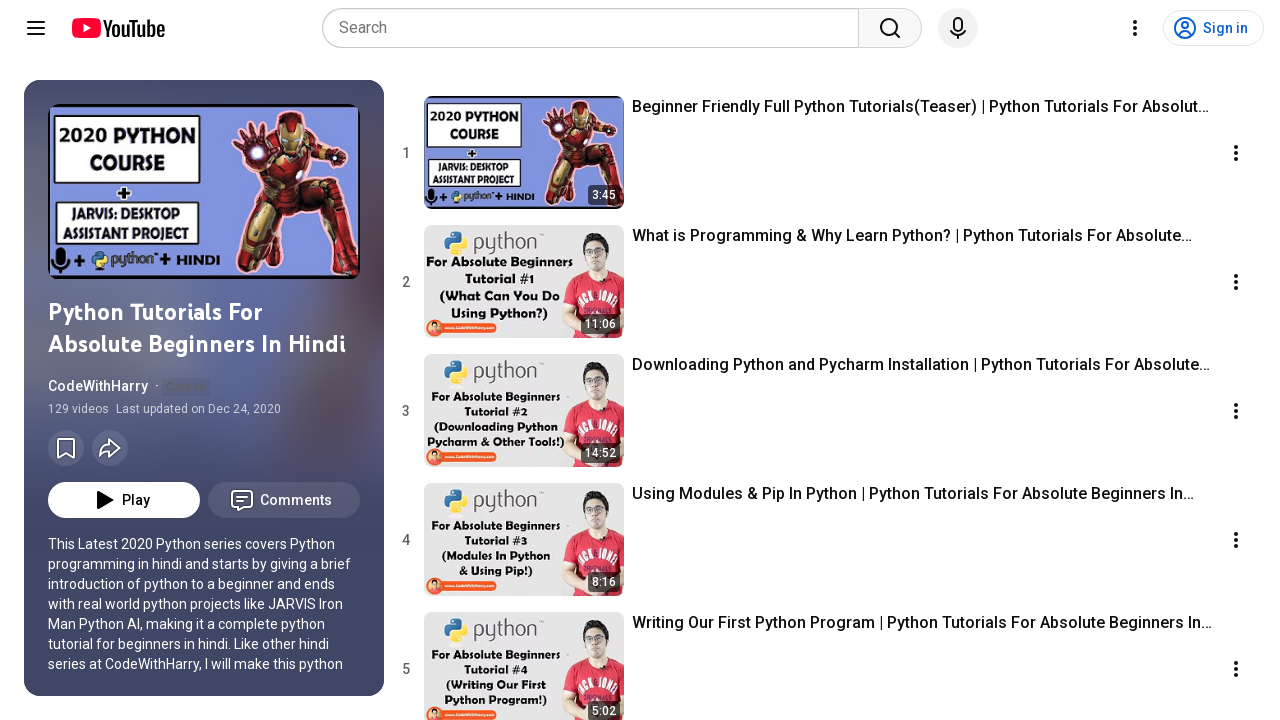

Navigated to Code with Harry Python tutorial playlist on YouTube
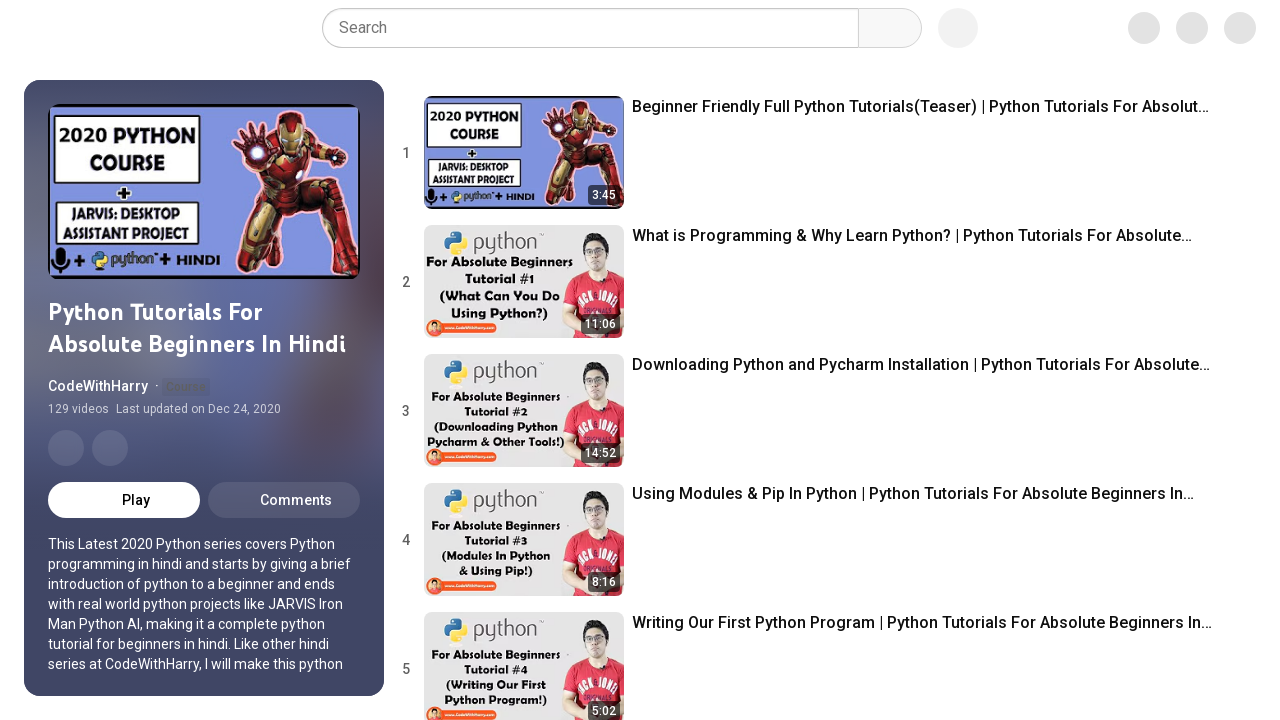

Playlist video list renderer loaded successfully
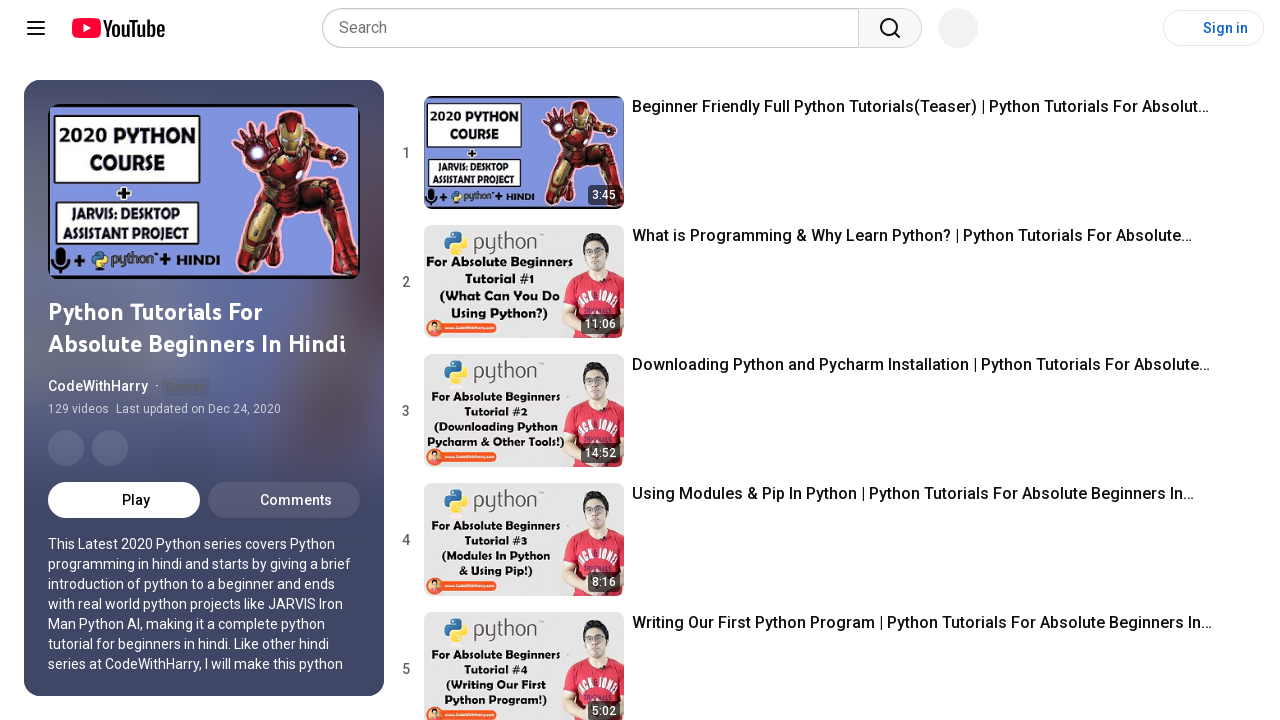

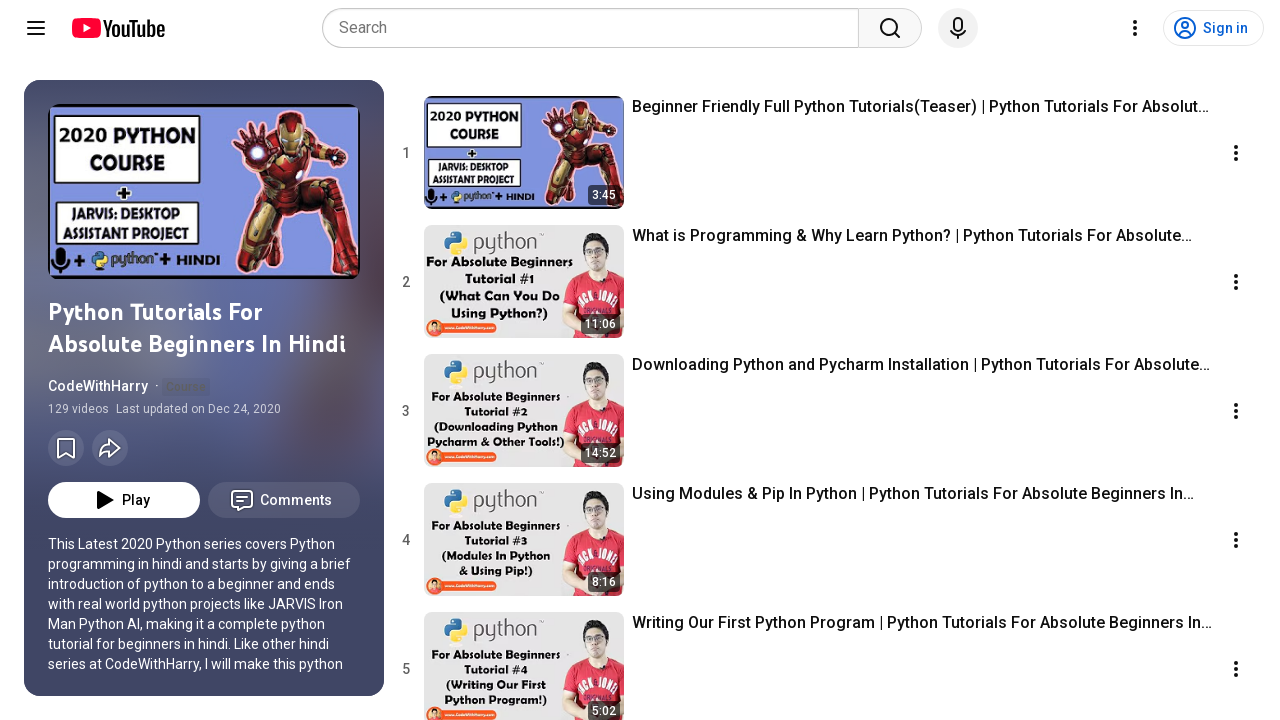